Tests keyboard operations including typing text, pressing Tab to navigate between fields, and using copy-paste keyboard shortcuts to duplicate an address from one field to another, then submits the form.

Starting URL: https://demoqa.com/text-box

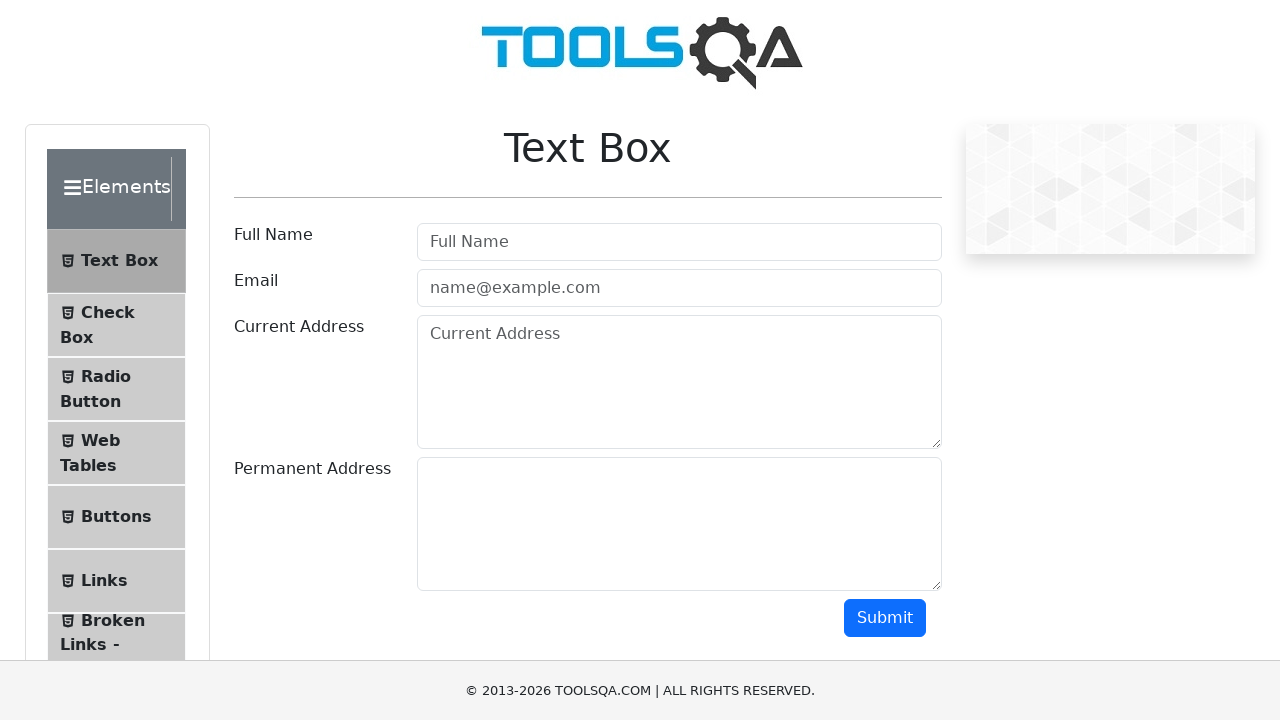

Clicked on fullname field at (679, 242) on #userName
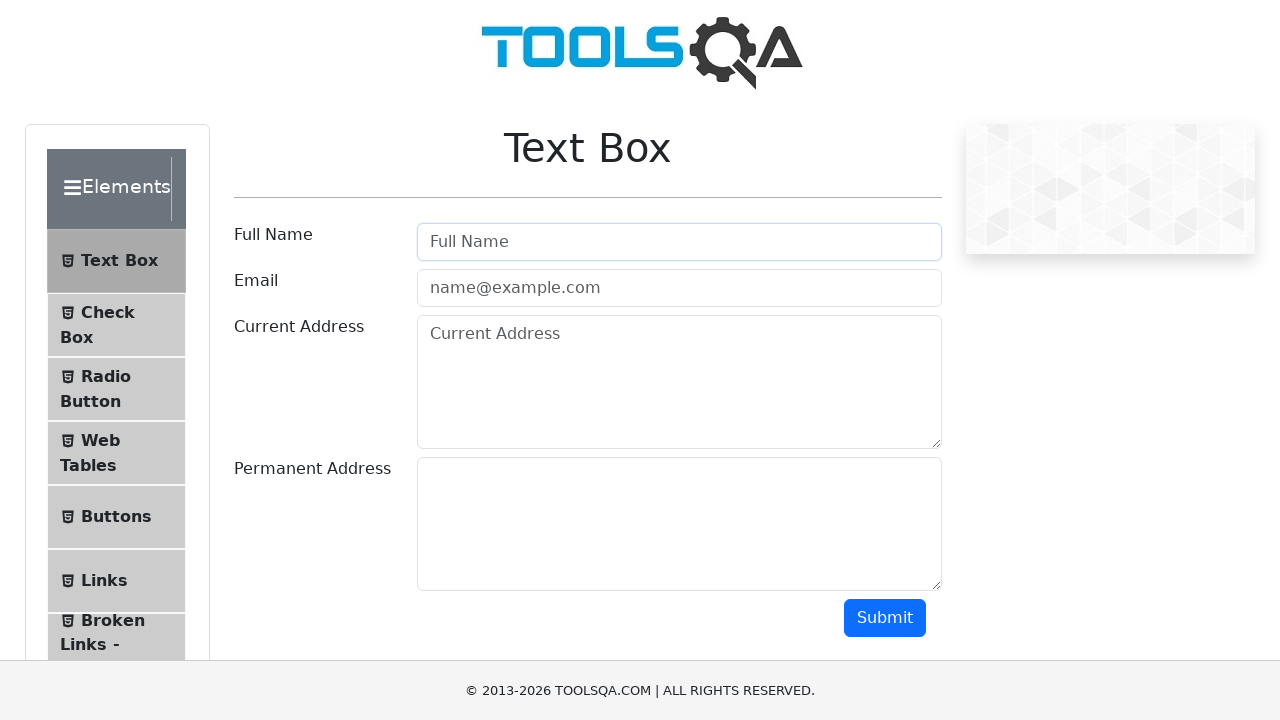

Typed 'Demo User' in fullname field
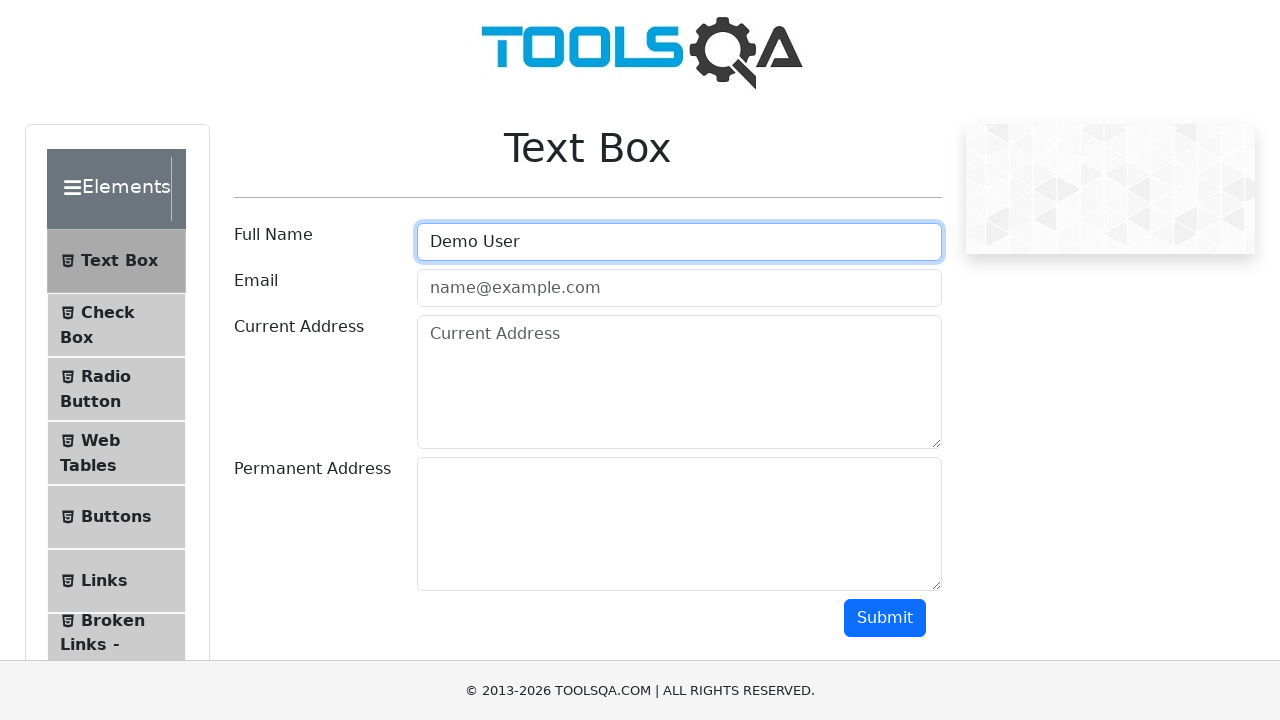

Pressed Tab to navigate to email field
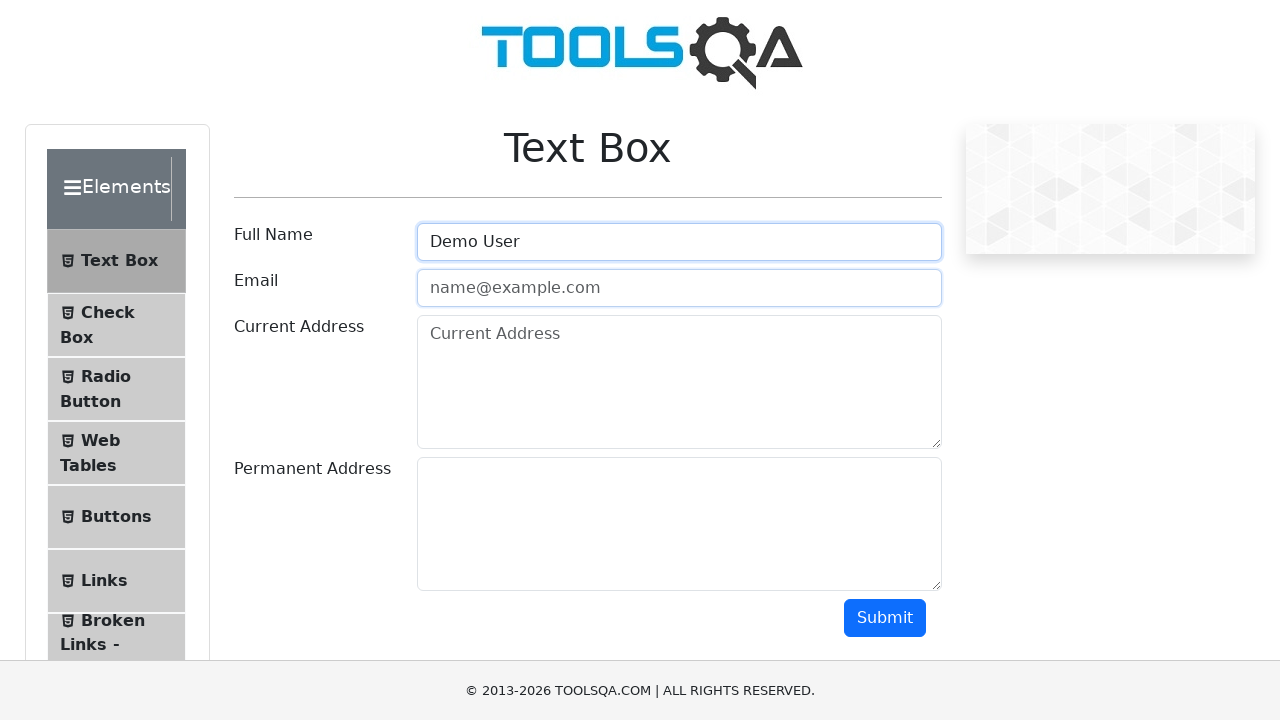

Typed email address 'demouser@yopmail.com'
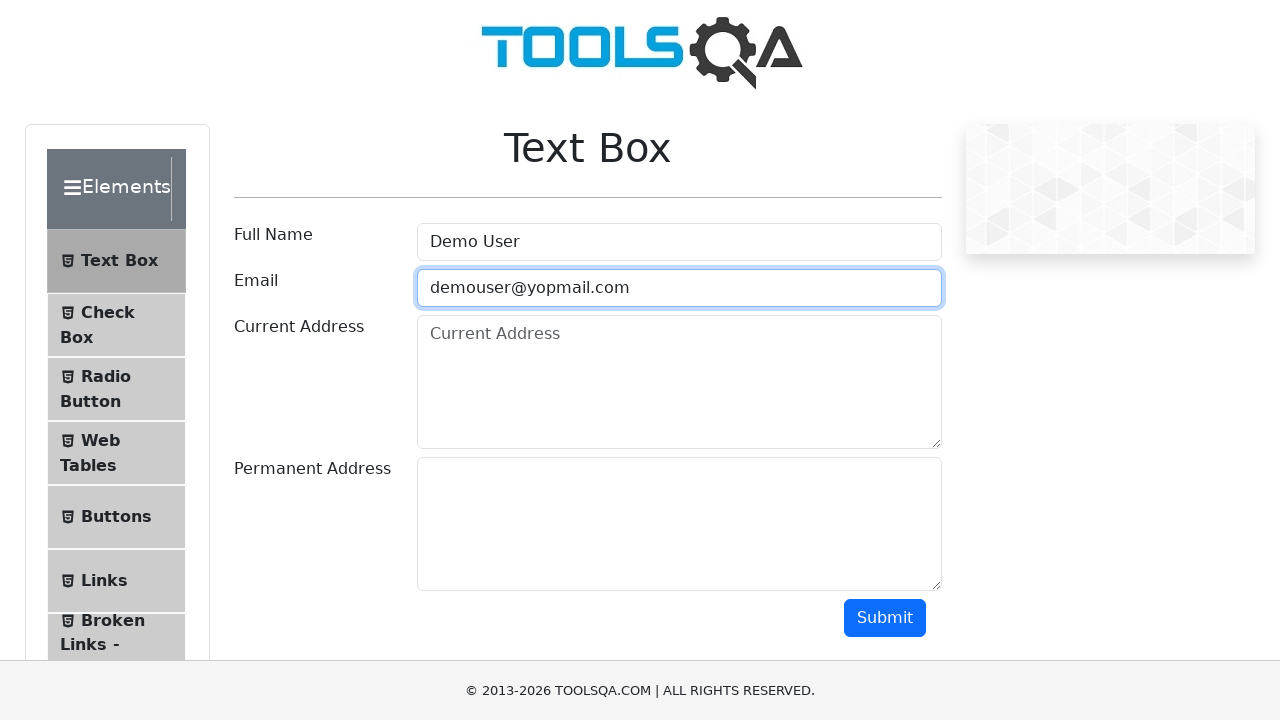

Pressed Tab to navigate to current address field
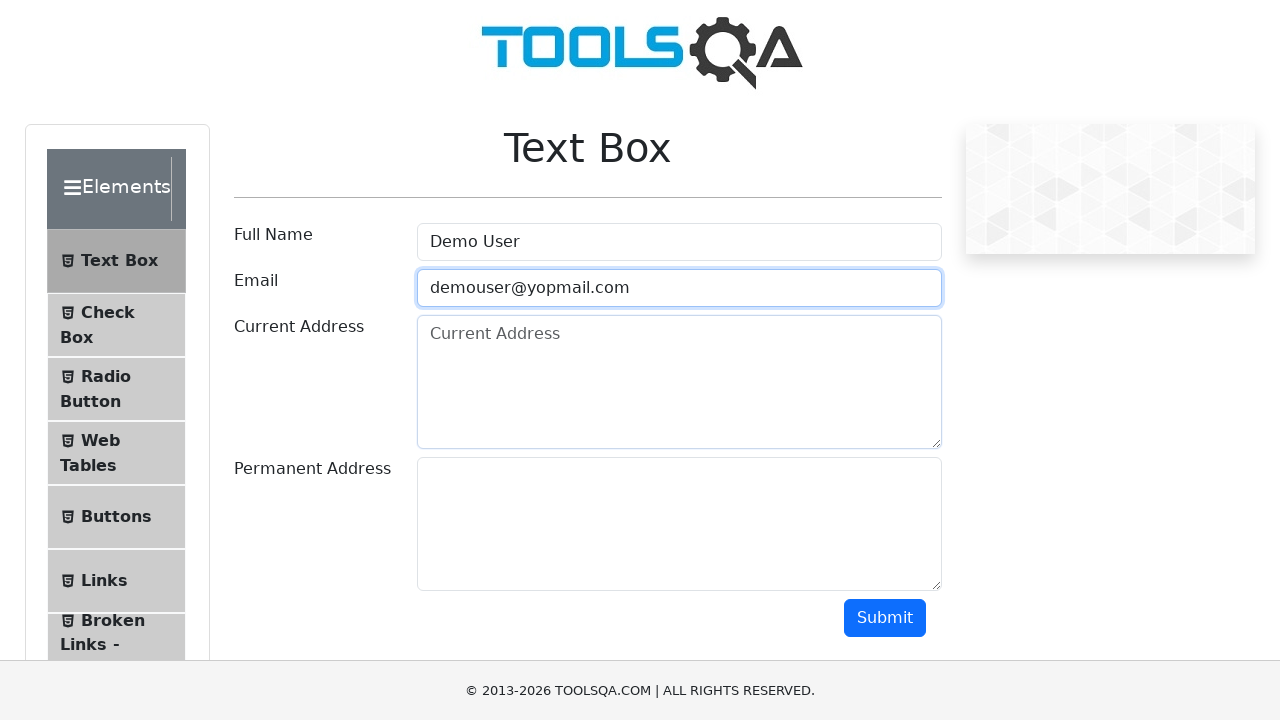

Typed current address '22 Avenue Apartment, 66 Ch, 948, New York'
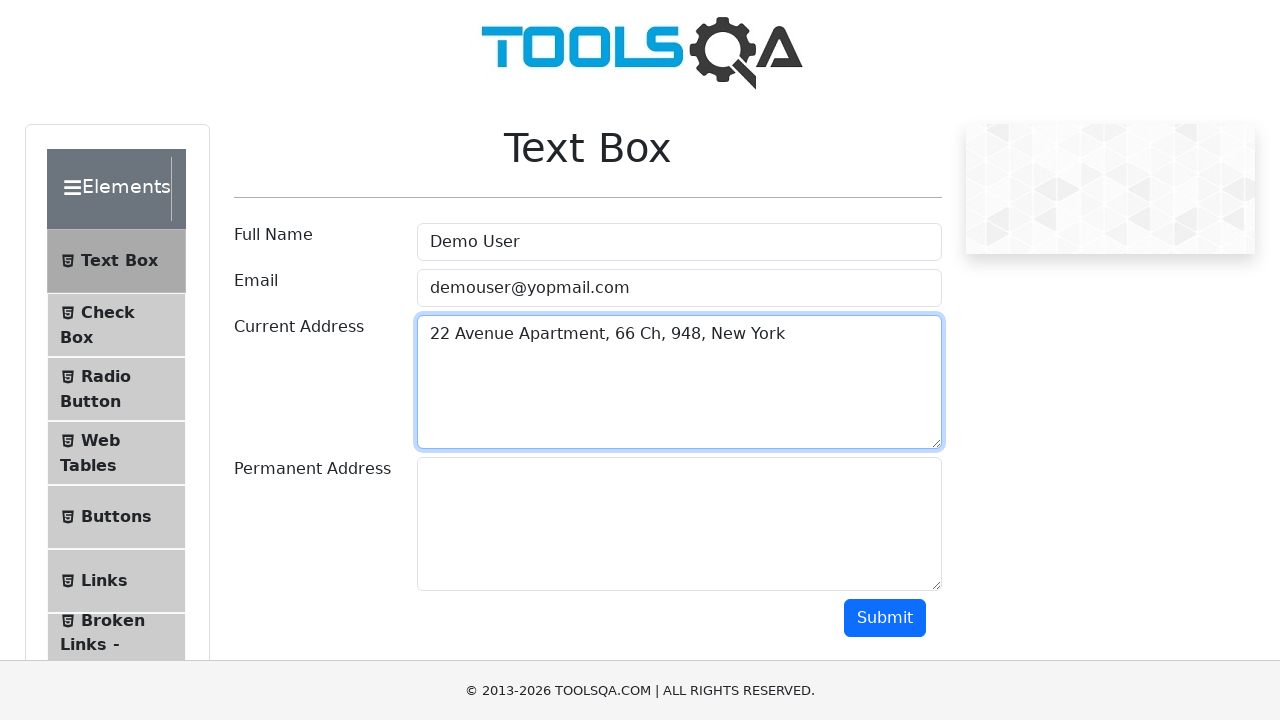

Selected all text in current address field using Ctrl+A
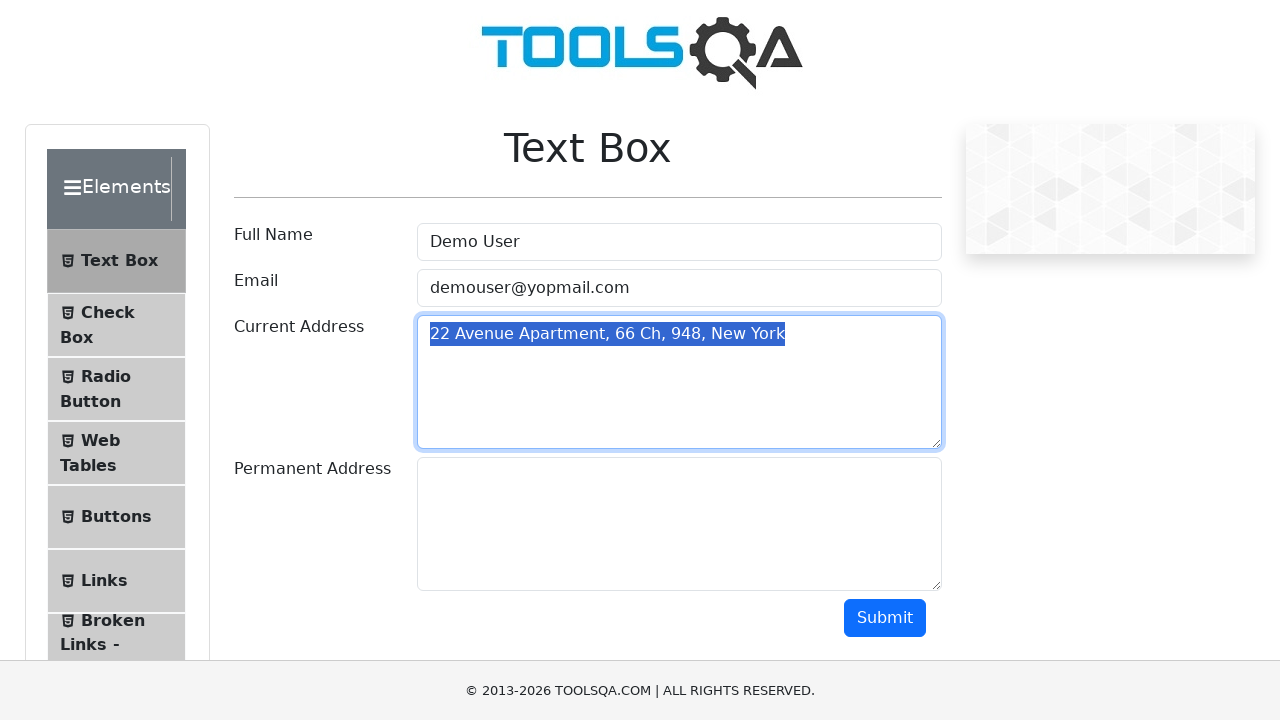

Copied address text using Ctrl+C
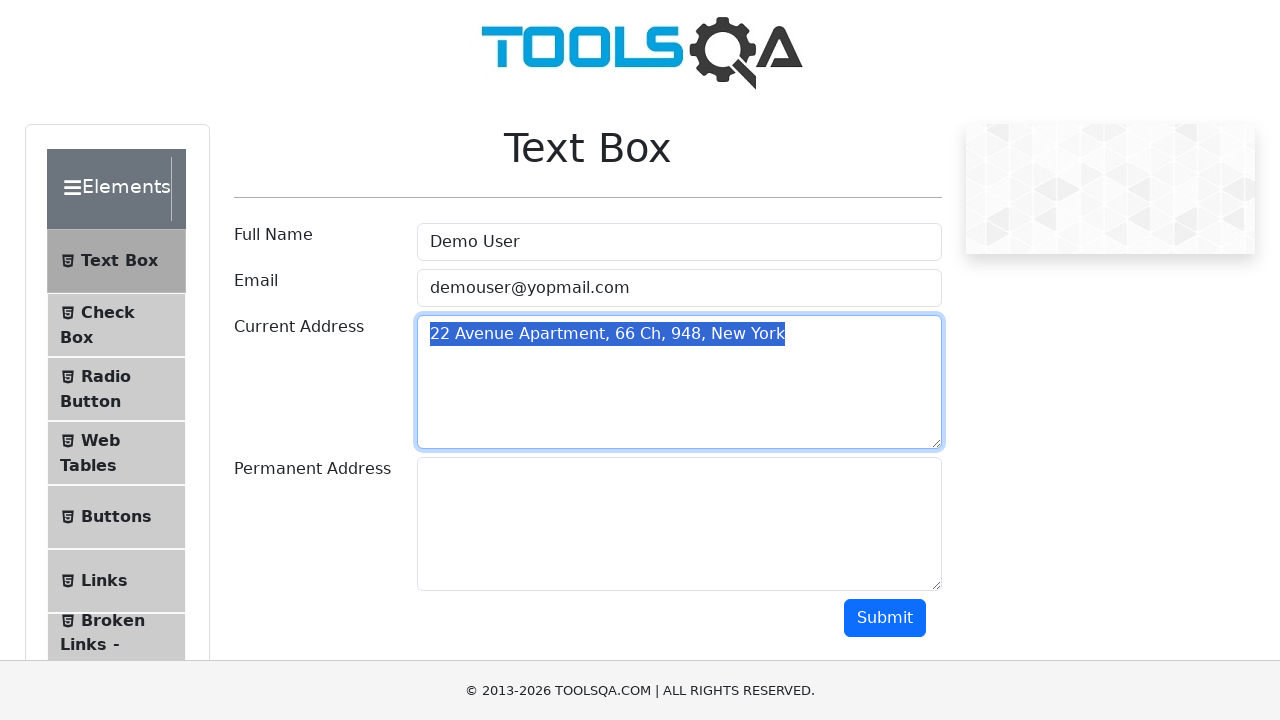

Pressed Tab to navigate to permanent address field
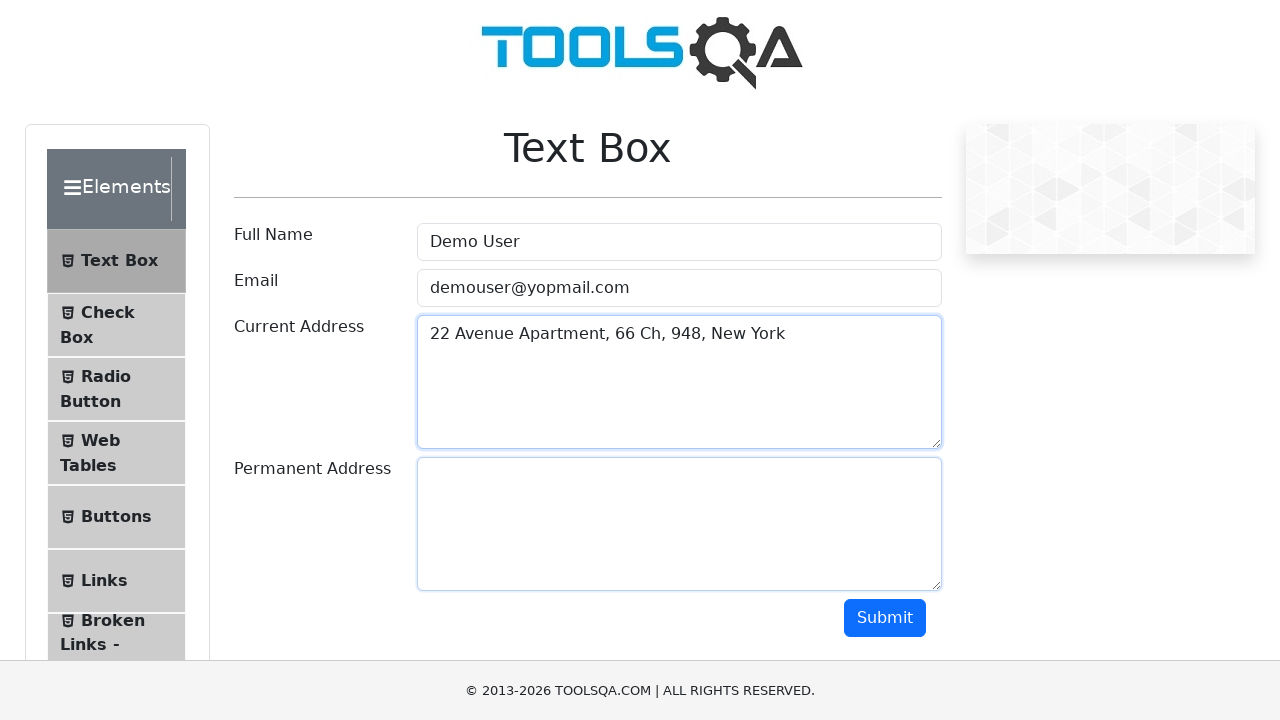

Pasted address text into permanent address field using Ctrl+V
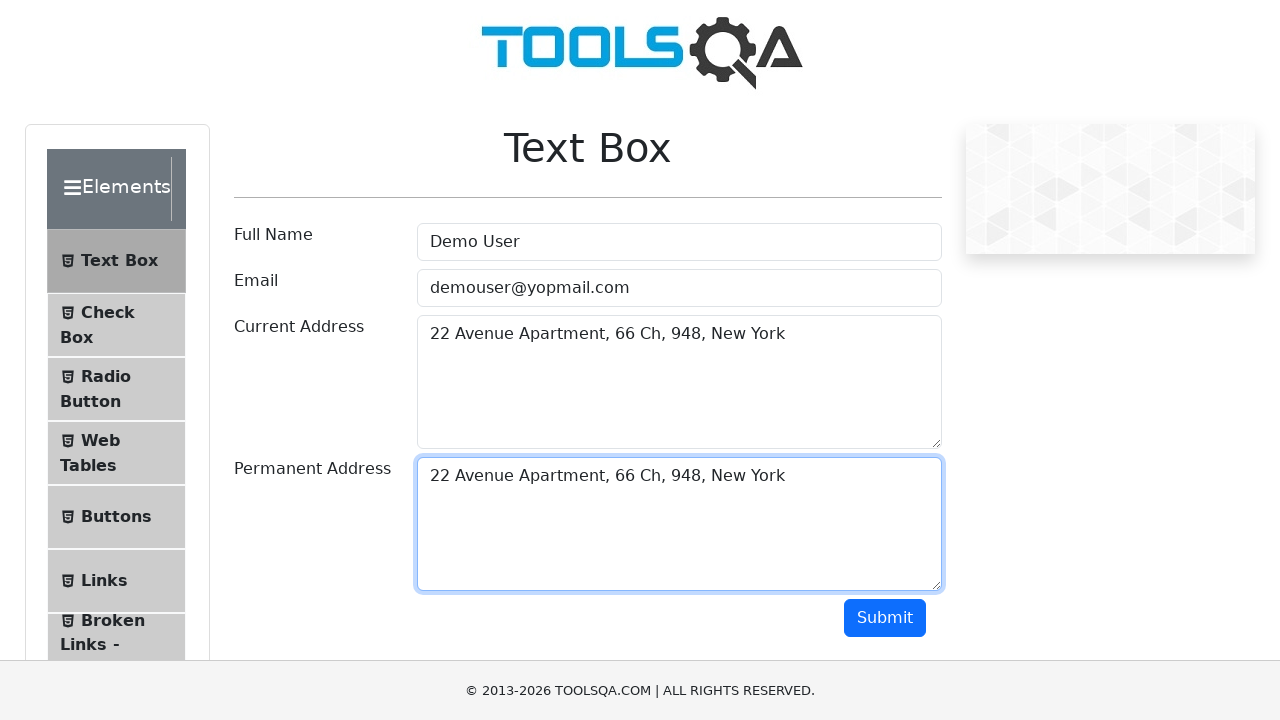

Clicked submit button to submit the form at (885, 618) on #submit
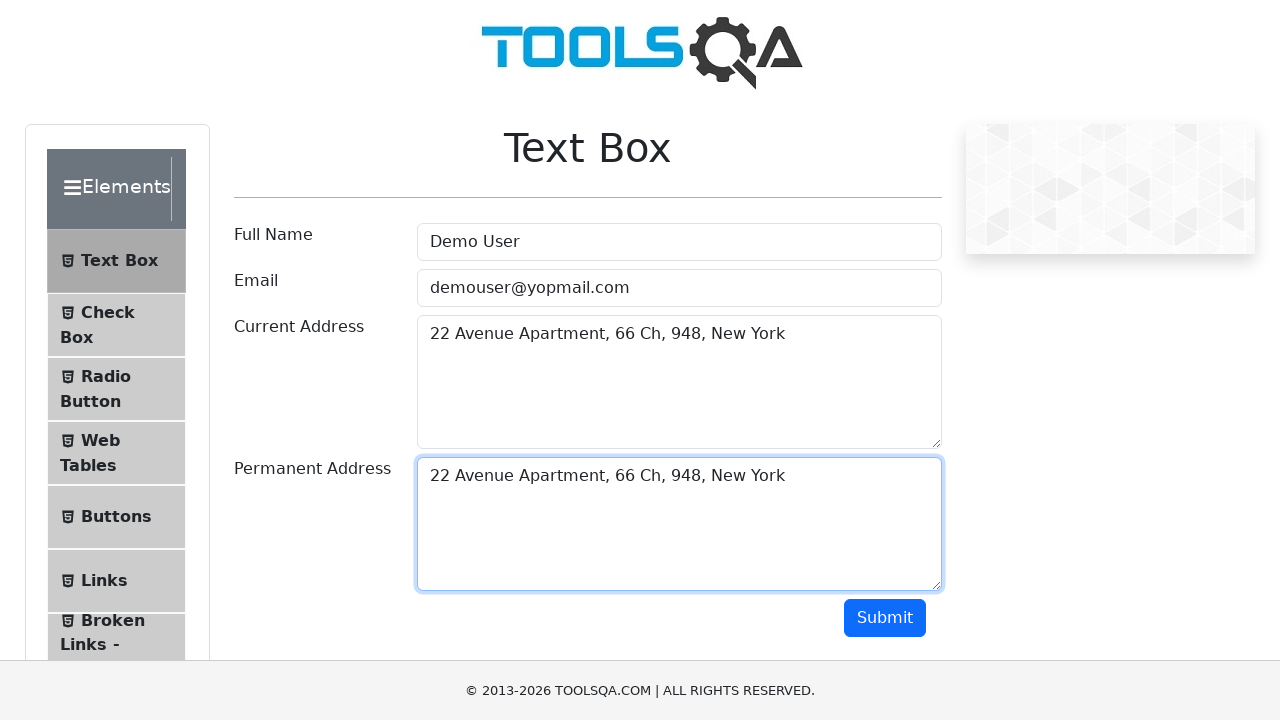

Pressed F12 to open developer tools
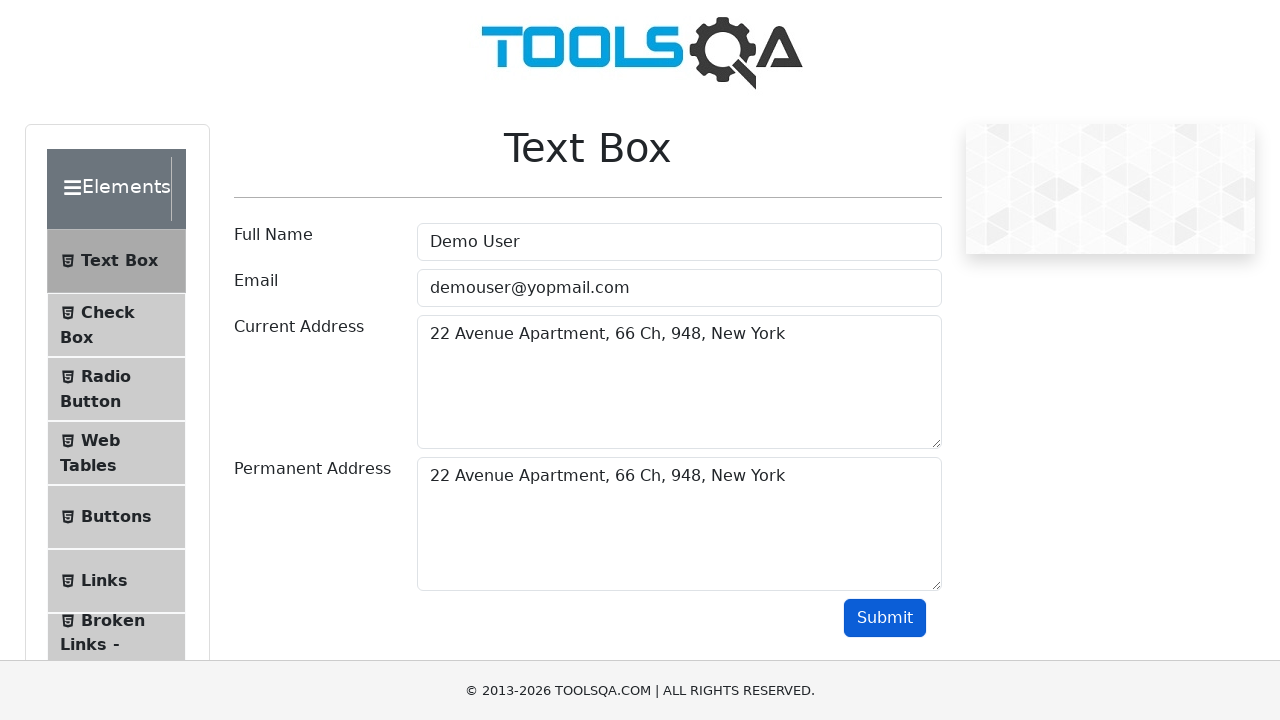

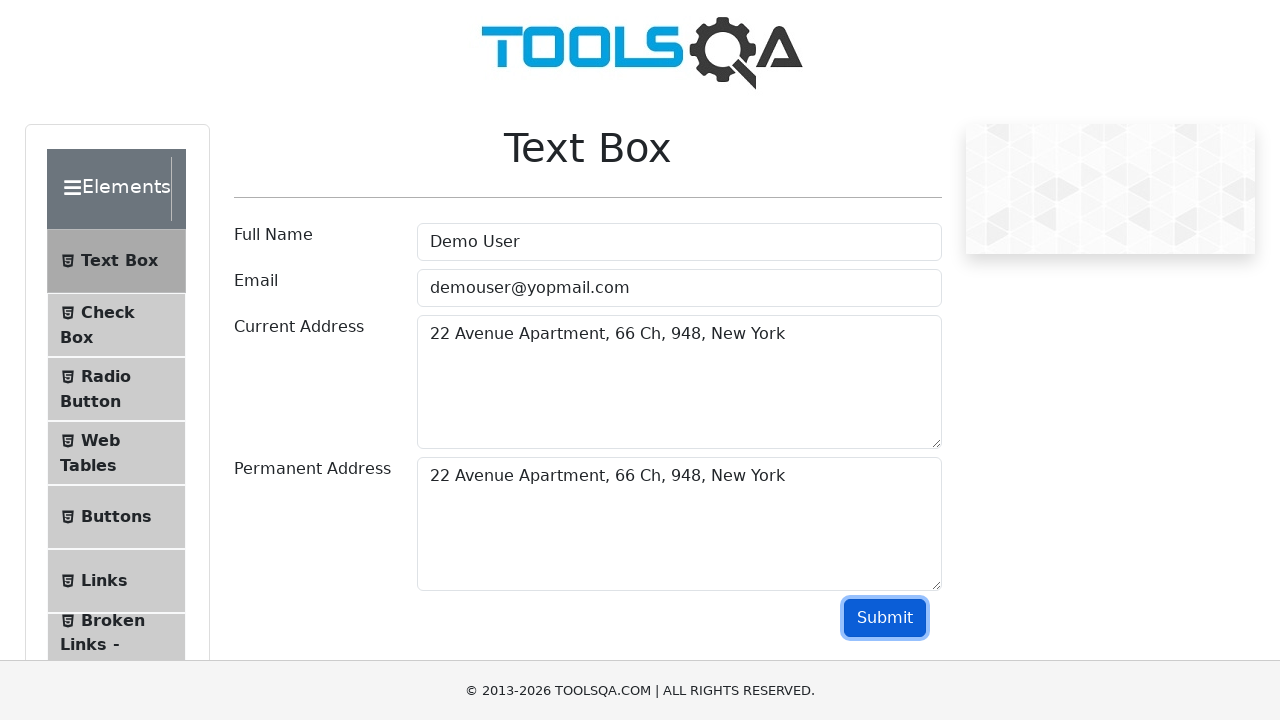